Waits for a specific price to appear, books when price reaches $100, then solves a mathematical challenge

Starting URL: http://suninjuly.github.io/explicit_wait2.html

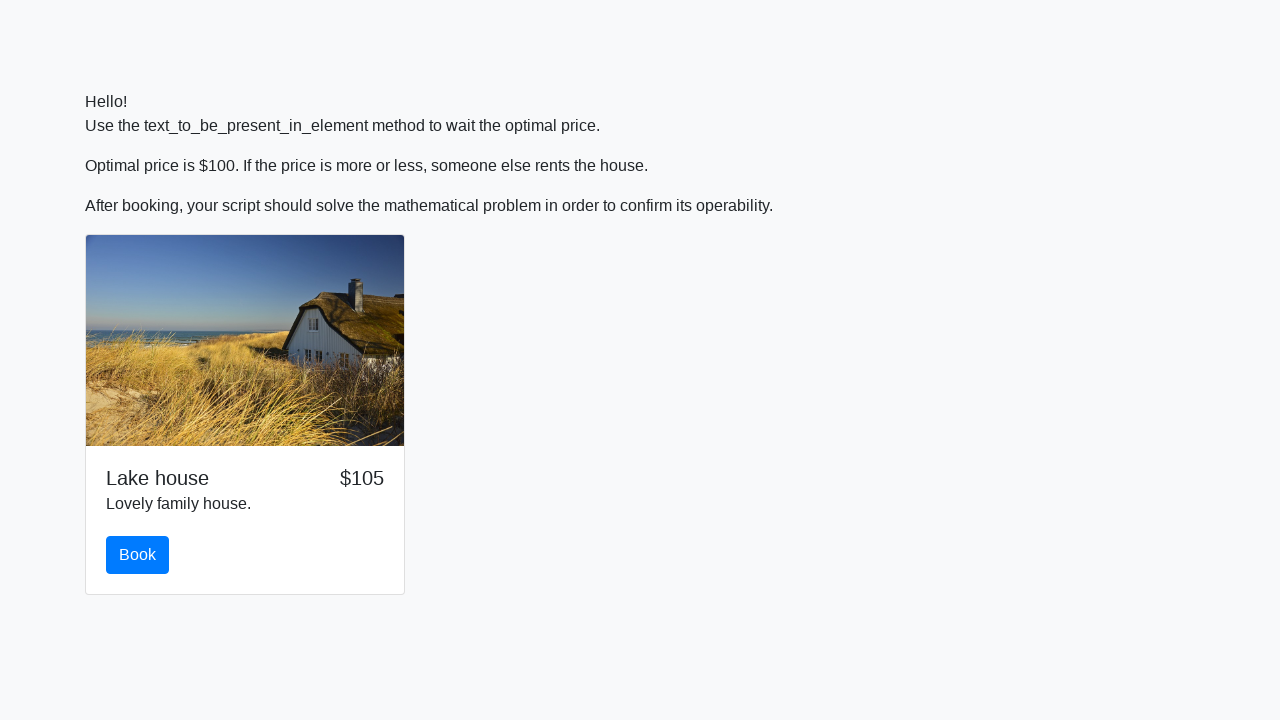

Waited for price to reach $100
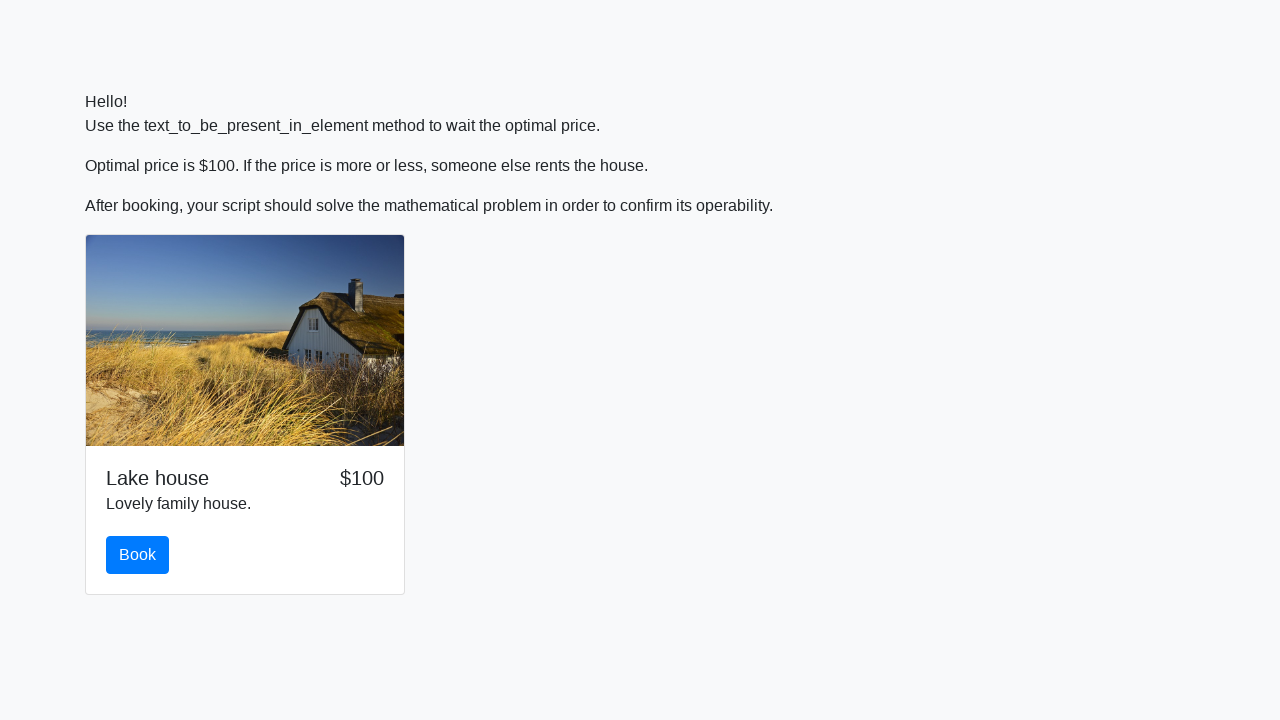

Clicked the book button at (138, 555) on #book
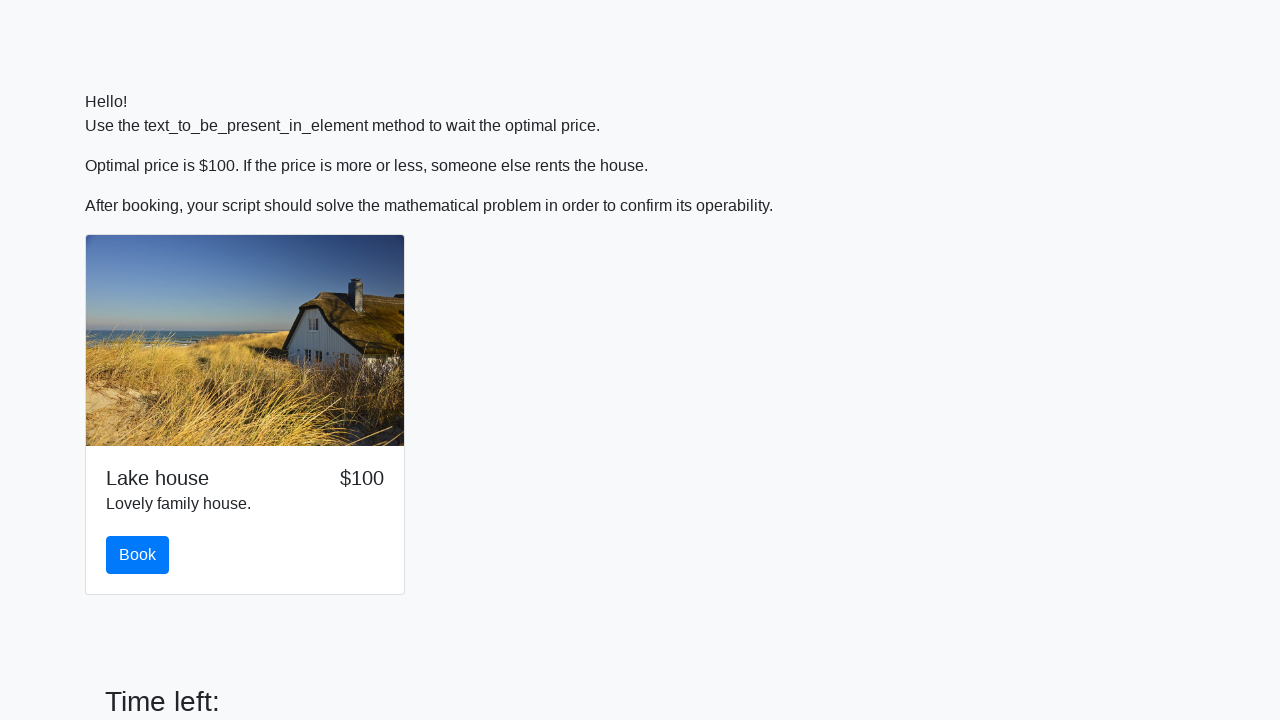

Retrieved input value for calculation: 582
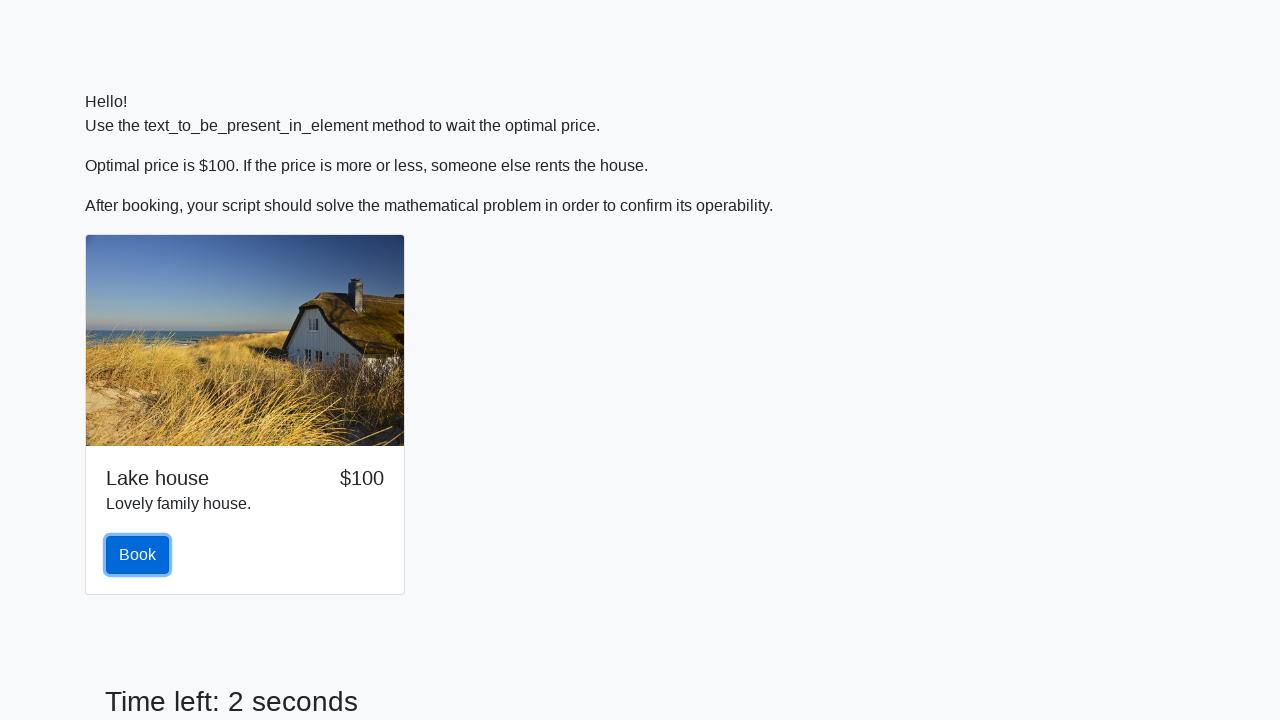

Filled answer field with calculated result: 2.157900741937611 on #answer
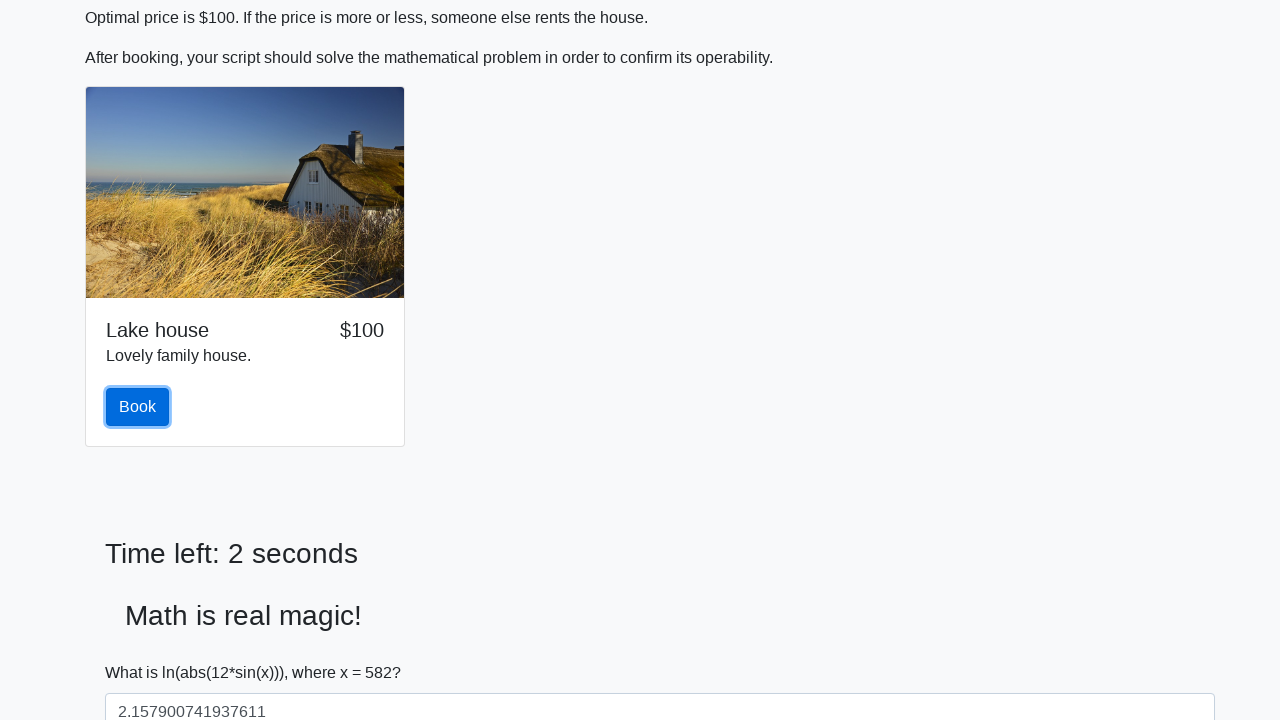

Clicked solve button to submit the mathematical challenge solution at (143, 651) on #solve
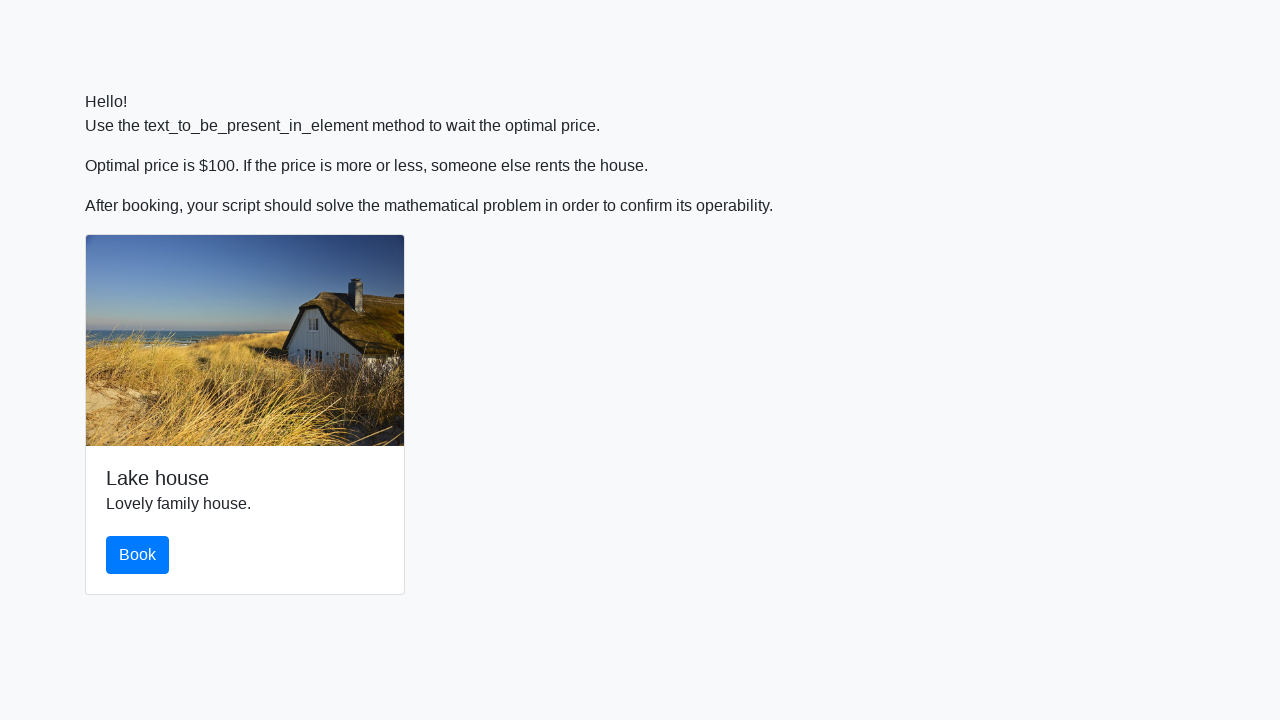

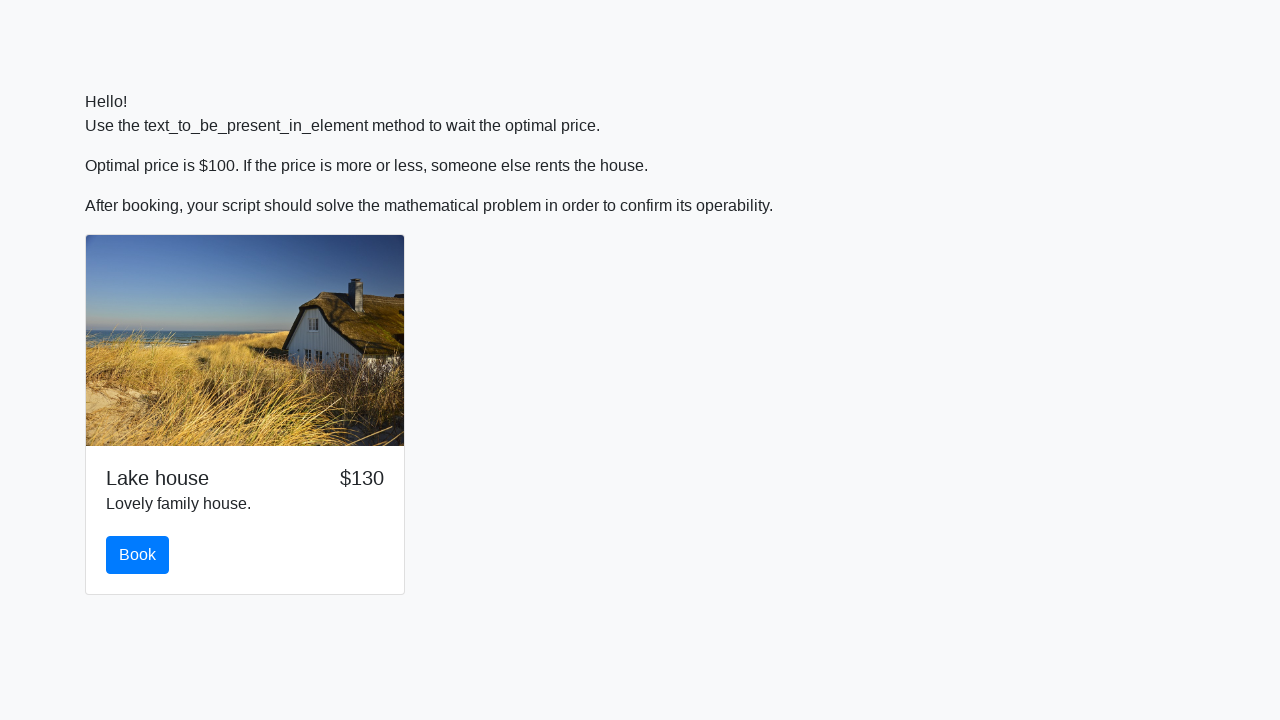